Tests checkbox functionality by selecting the first checkbox and deselecting the second checkbox on a demo page

Starting URL: https://the-internet.herokuapp.com/checkboxes

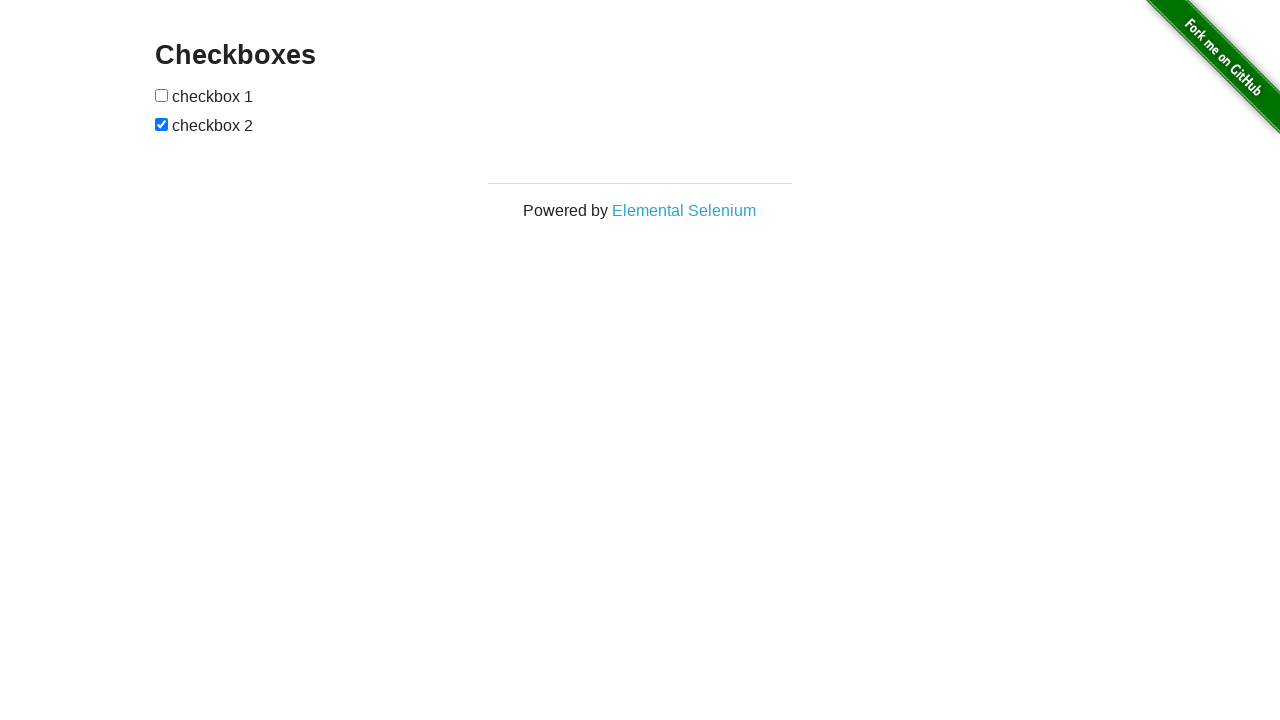

Located first checkbox element
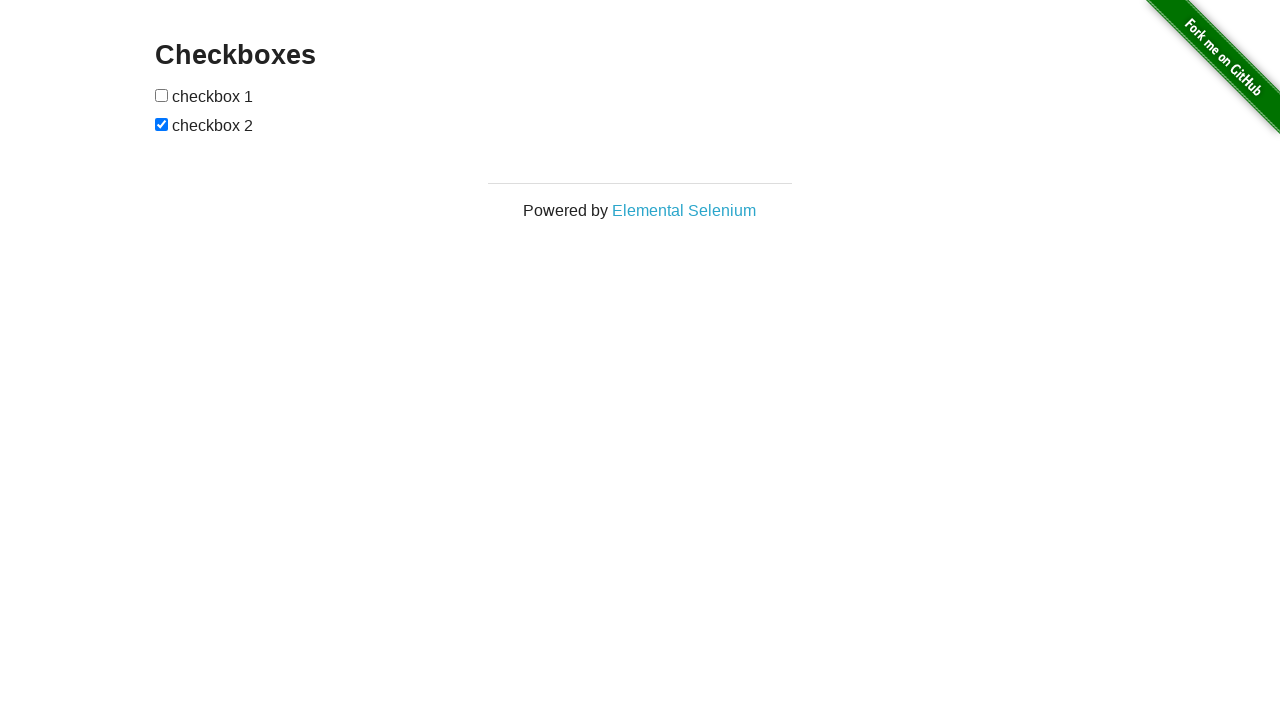

Located second checkbox element
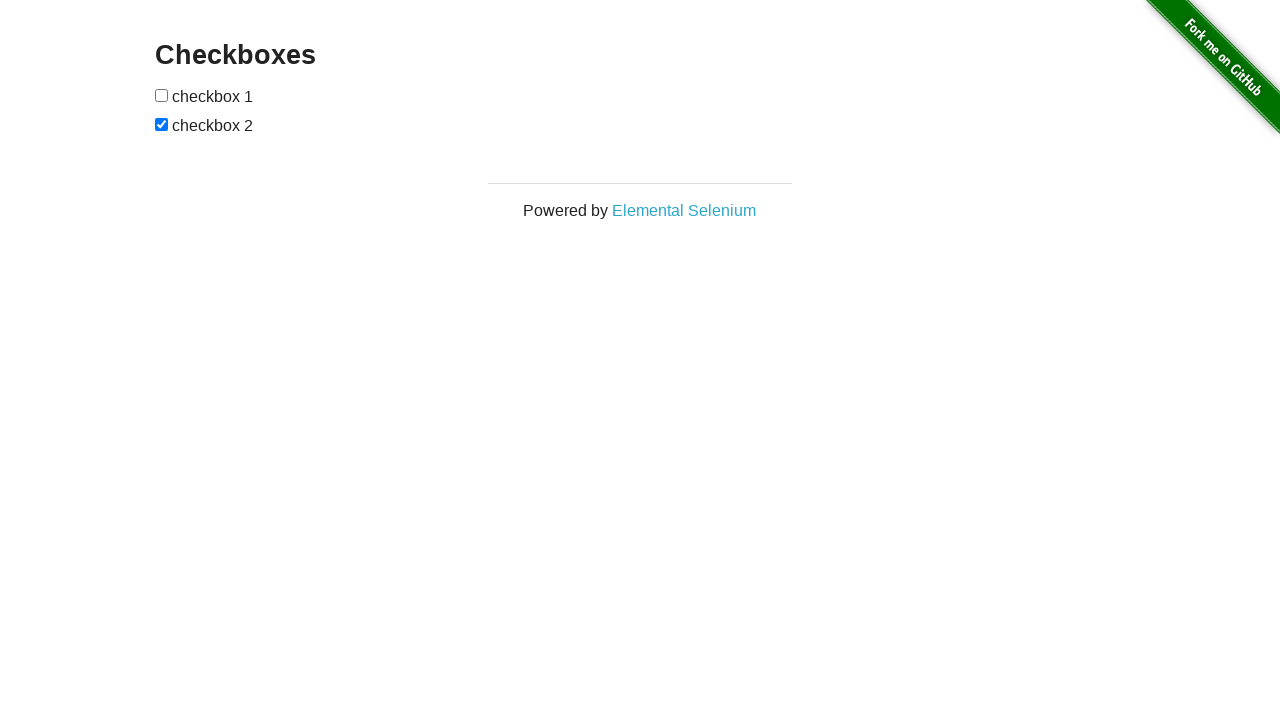

Checked first checkbox status
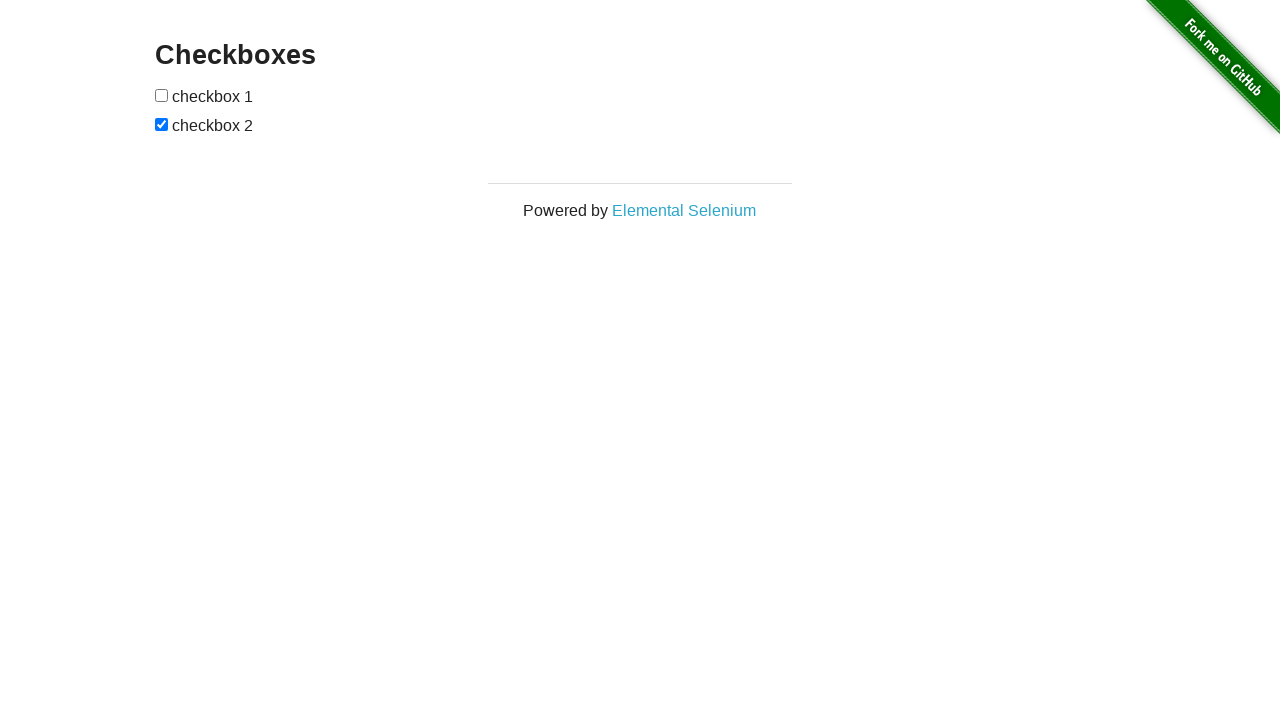

Selected first checkbox at (162, 95) on (//input[@type='checkbox'])[1]
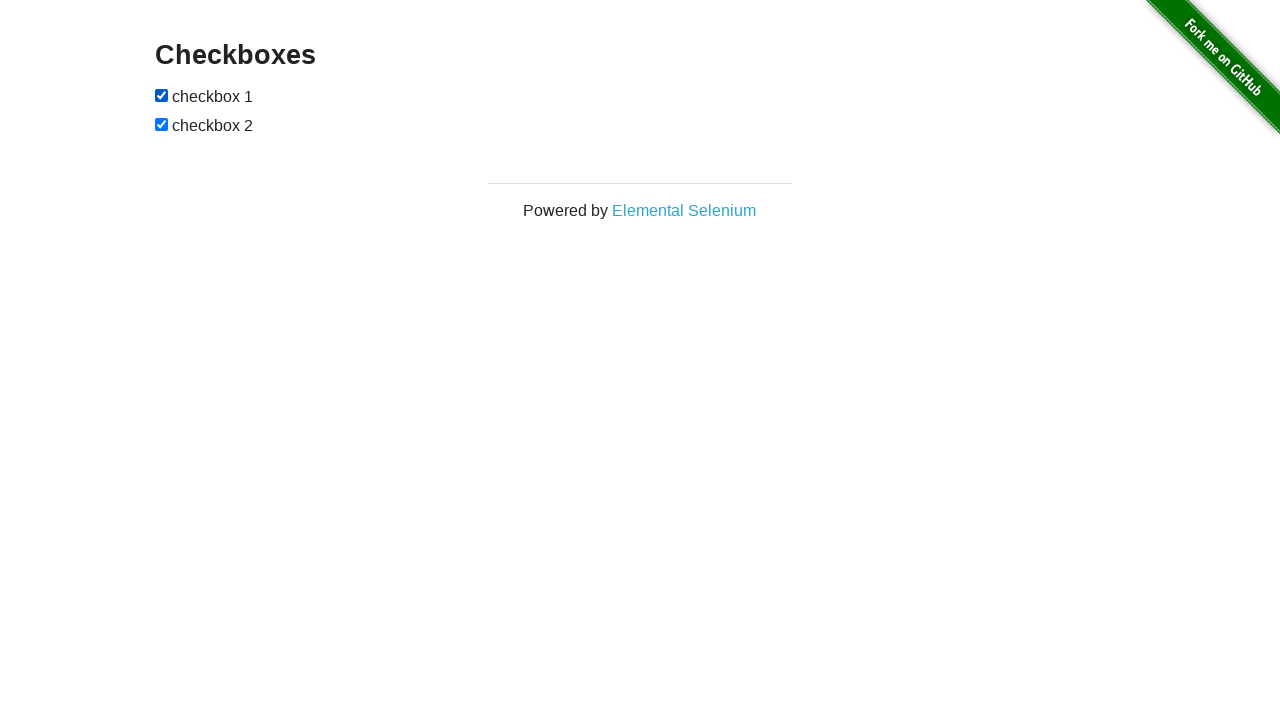

Checked second checkbox status
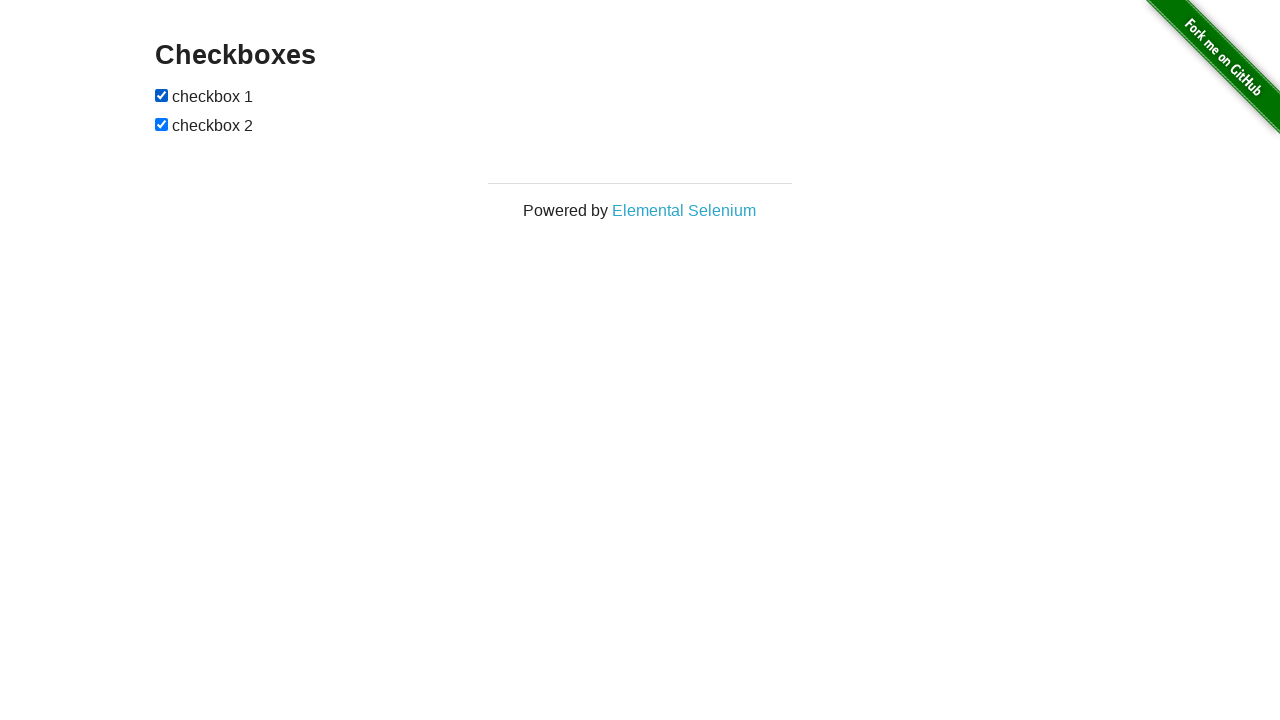

Deselected second checkbox at (162, 124) on (//input[@type='checkbox'])[2]
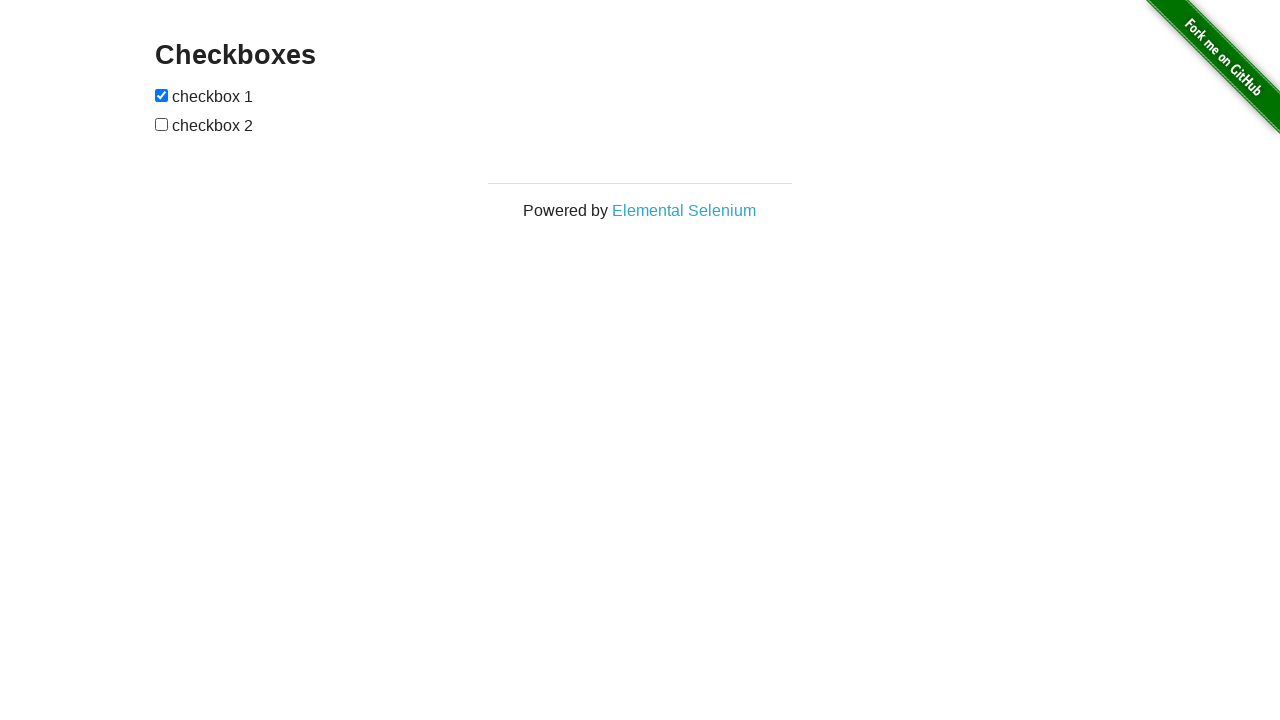

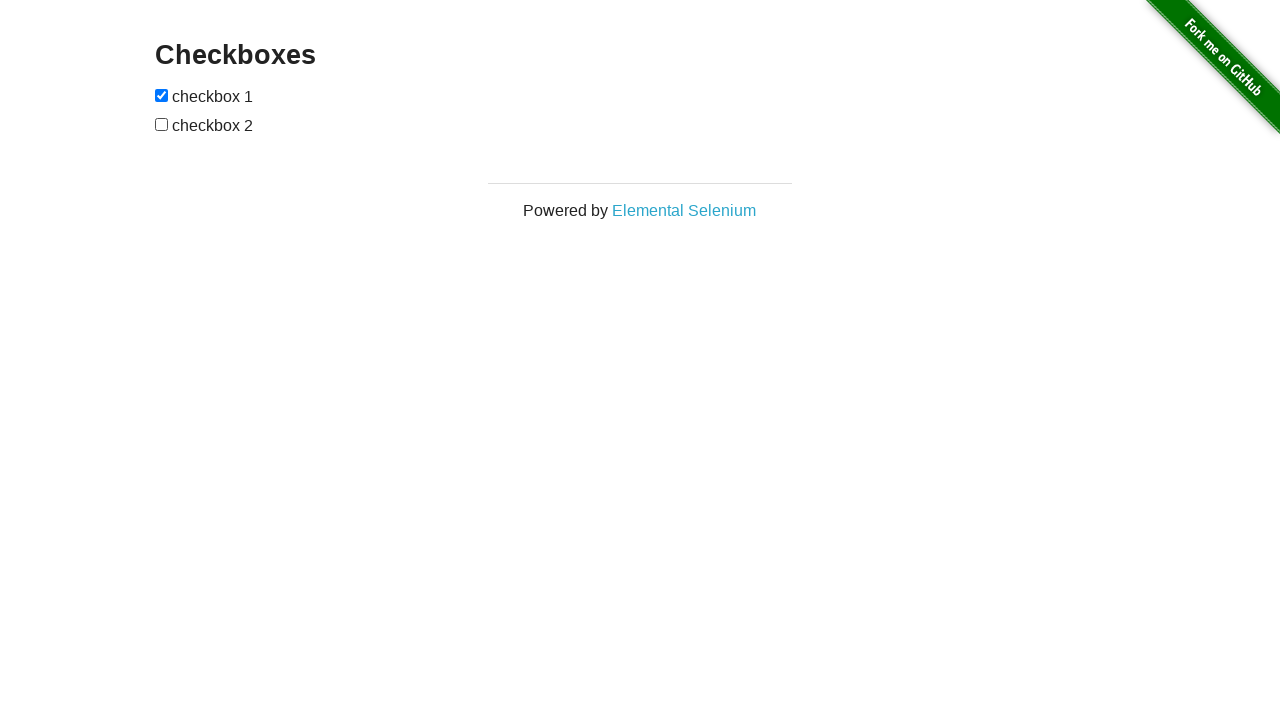